Tests scrolling to an element and filling form fields for name and date on a scroll demonstration page

Starting URL: https://formy-project.herokuapp.com/scroll

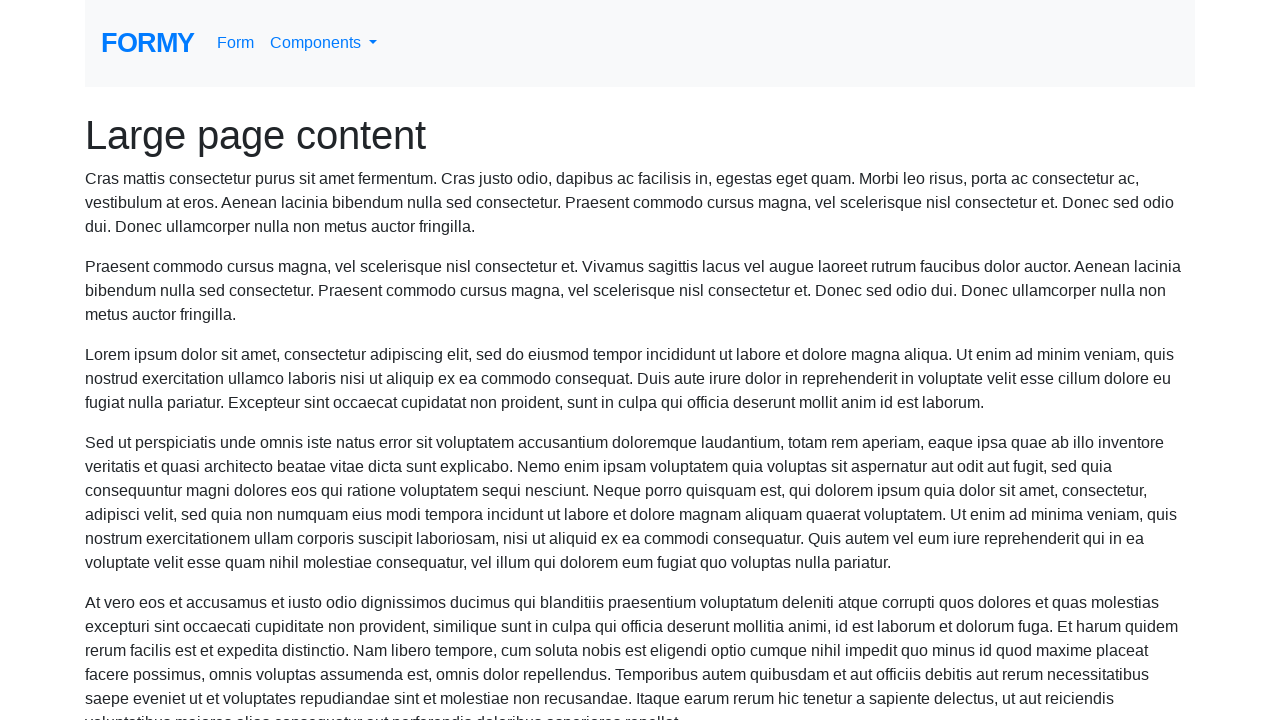

Located the name field element
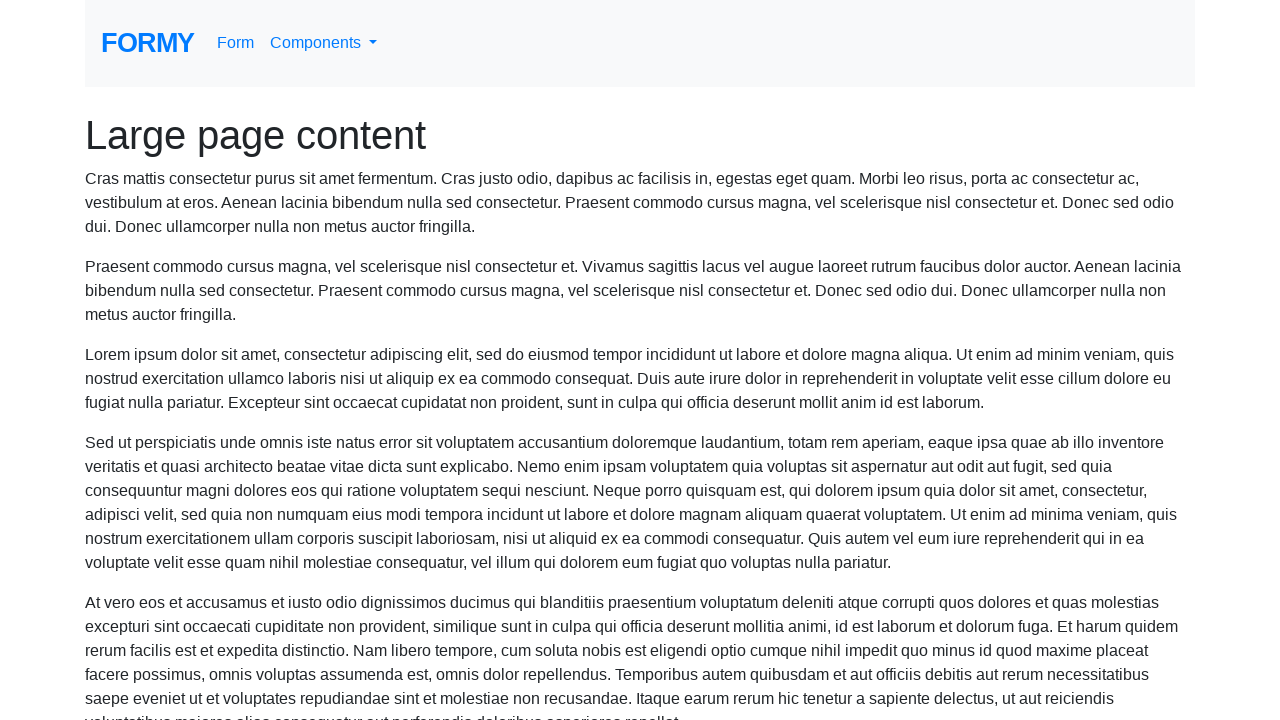

Scrolled to name field if needed
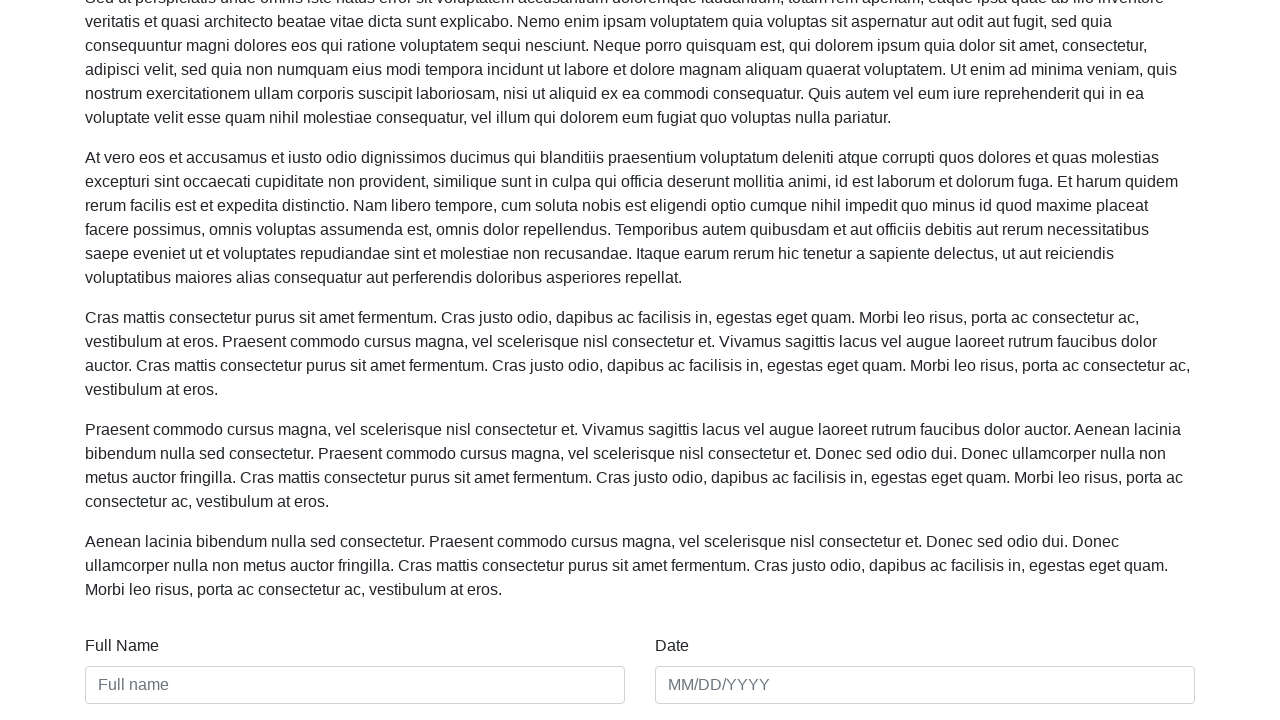

Filled name field with 'Joanna' on #name
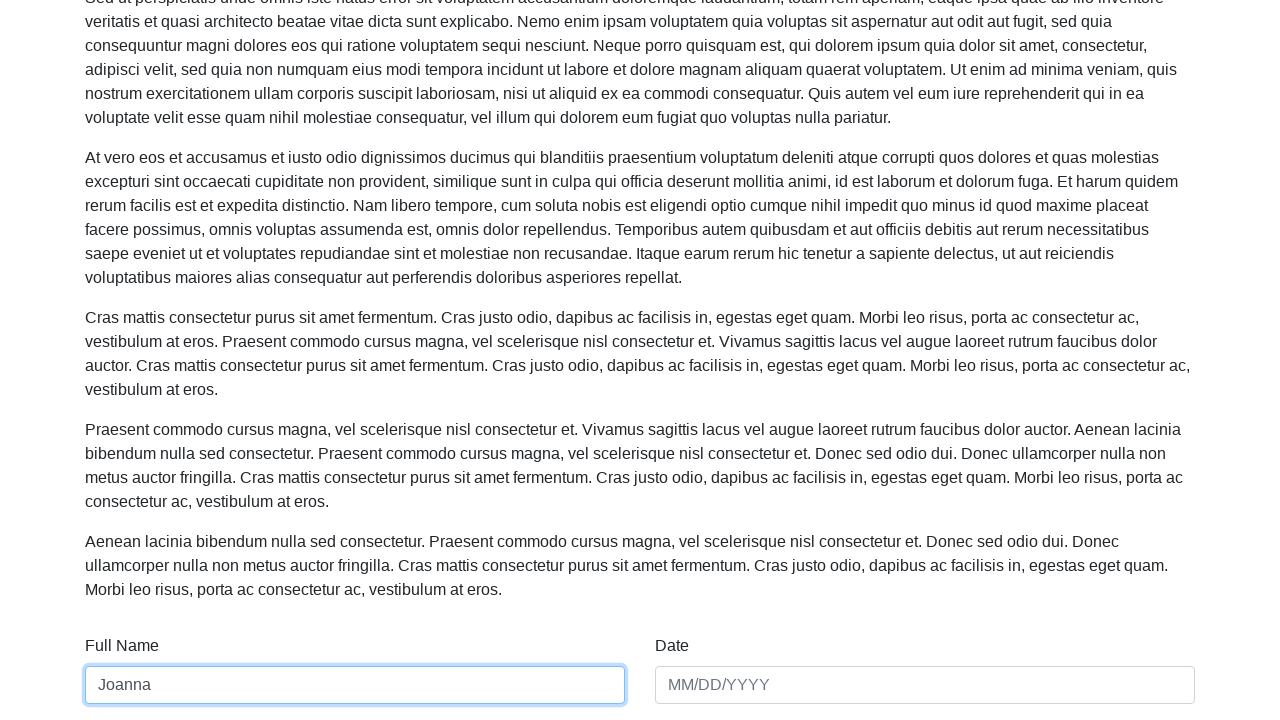

Filled date field with '11/13/2024' on #date
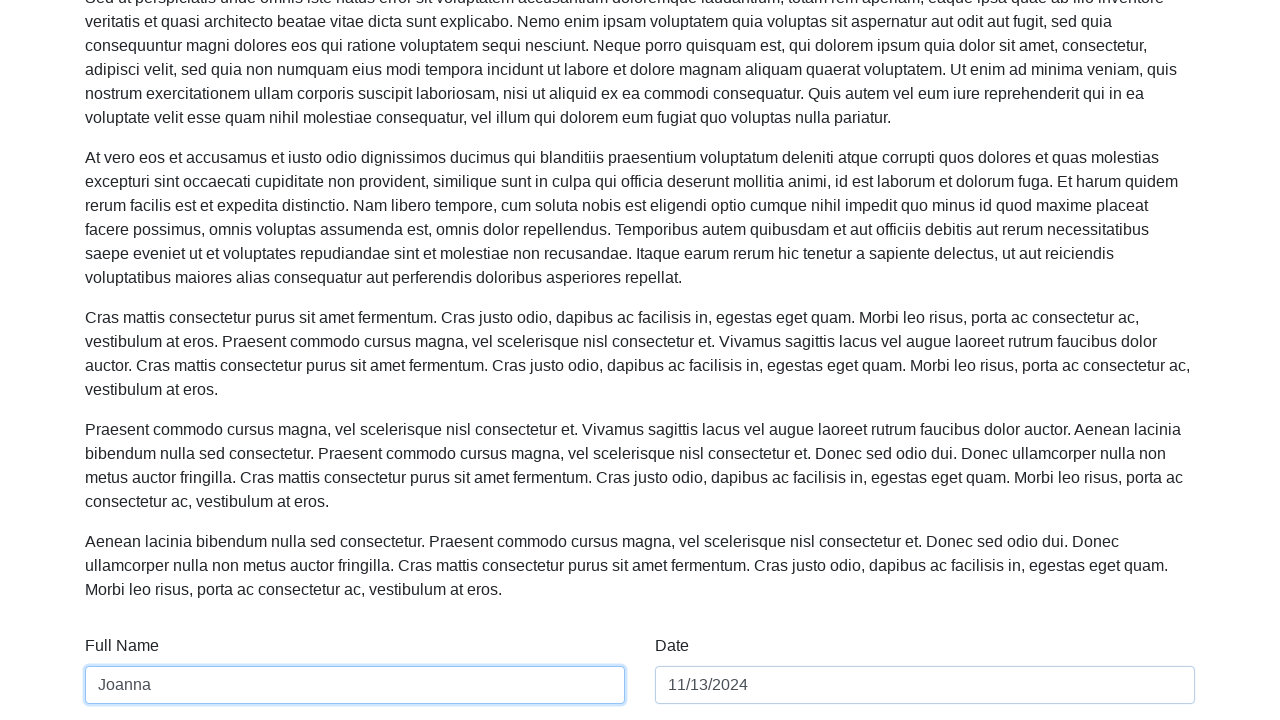

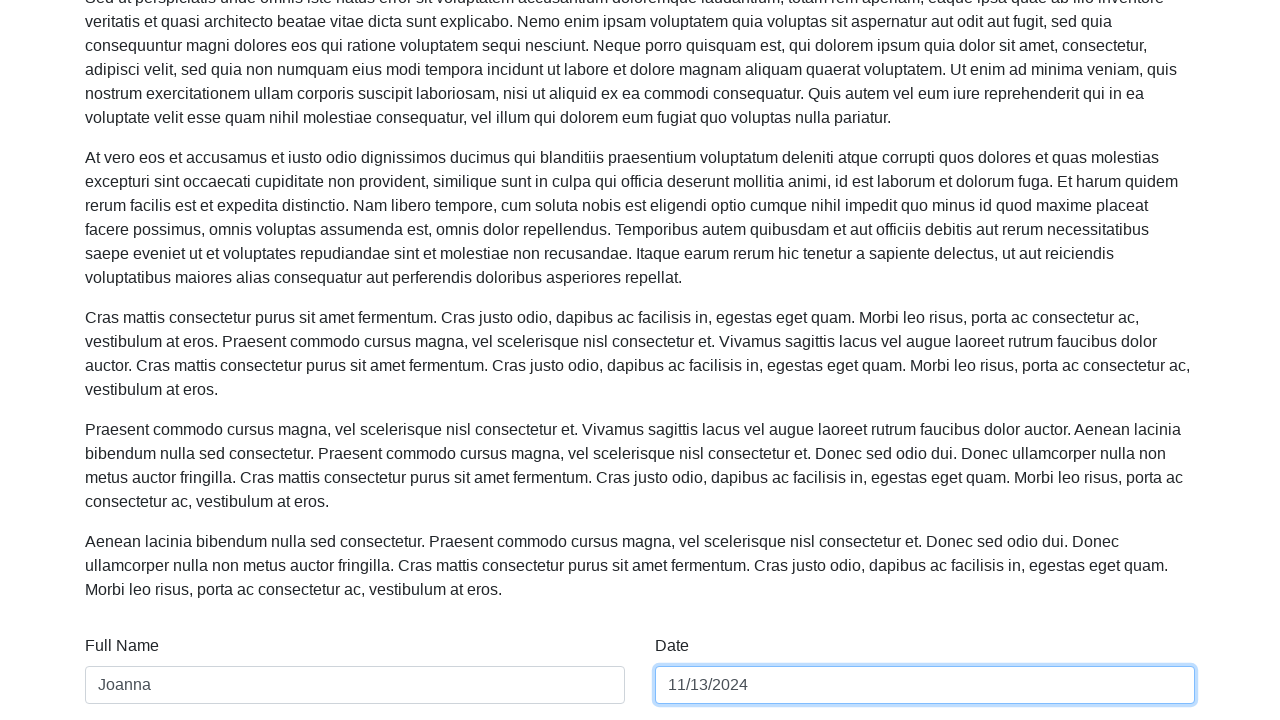